Tests the Elements section by filling out a text box form with personal information and then interacting with radio buttons to verify selection functionality

Starting URL: https://demoqa.com/

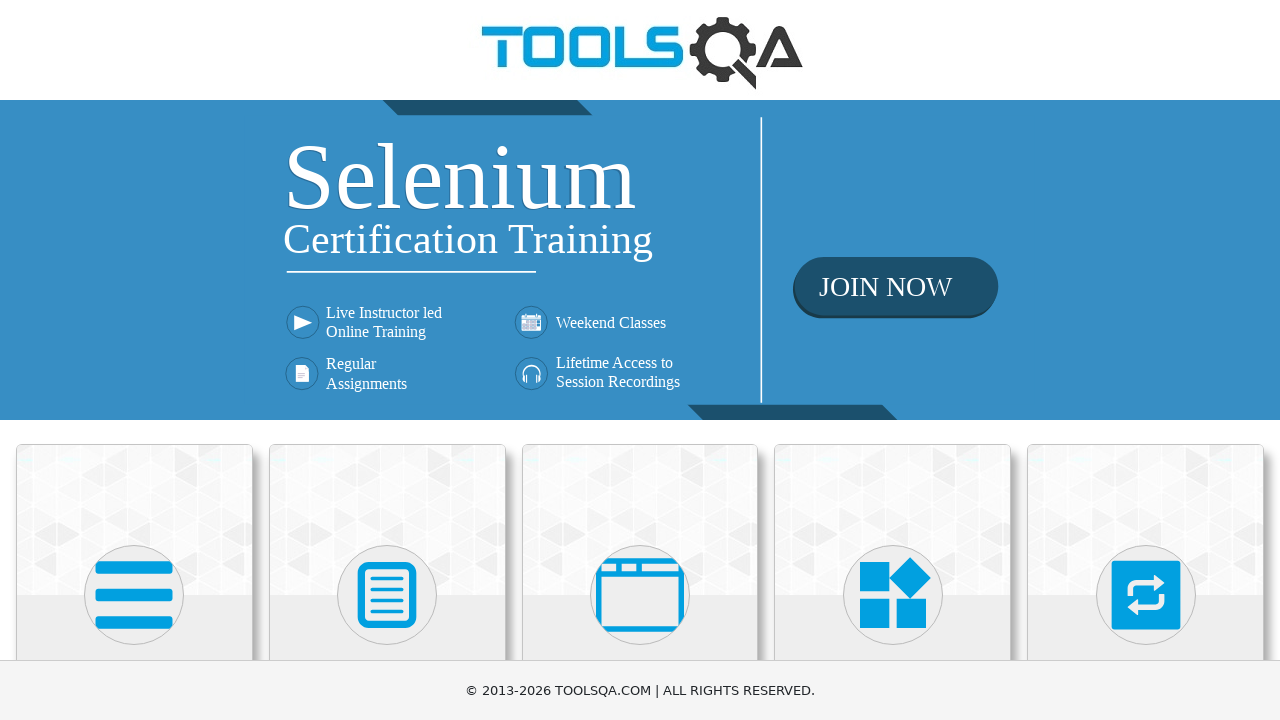

Clicked on Elements card at (134, 360) on xpath=//h5[text()='Elements']
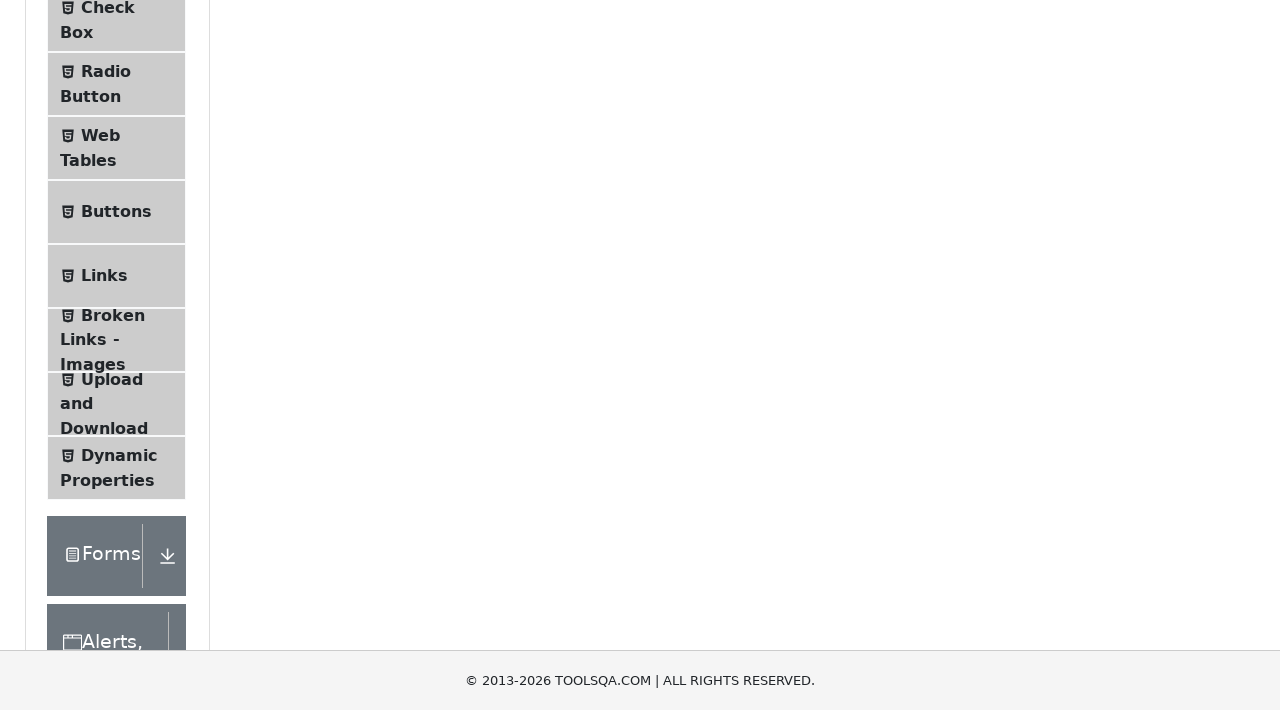

Clicked on Text Box menu item at (119, 261) on xpath=//span[text()='Text Box']
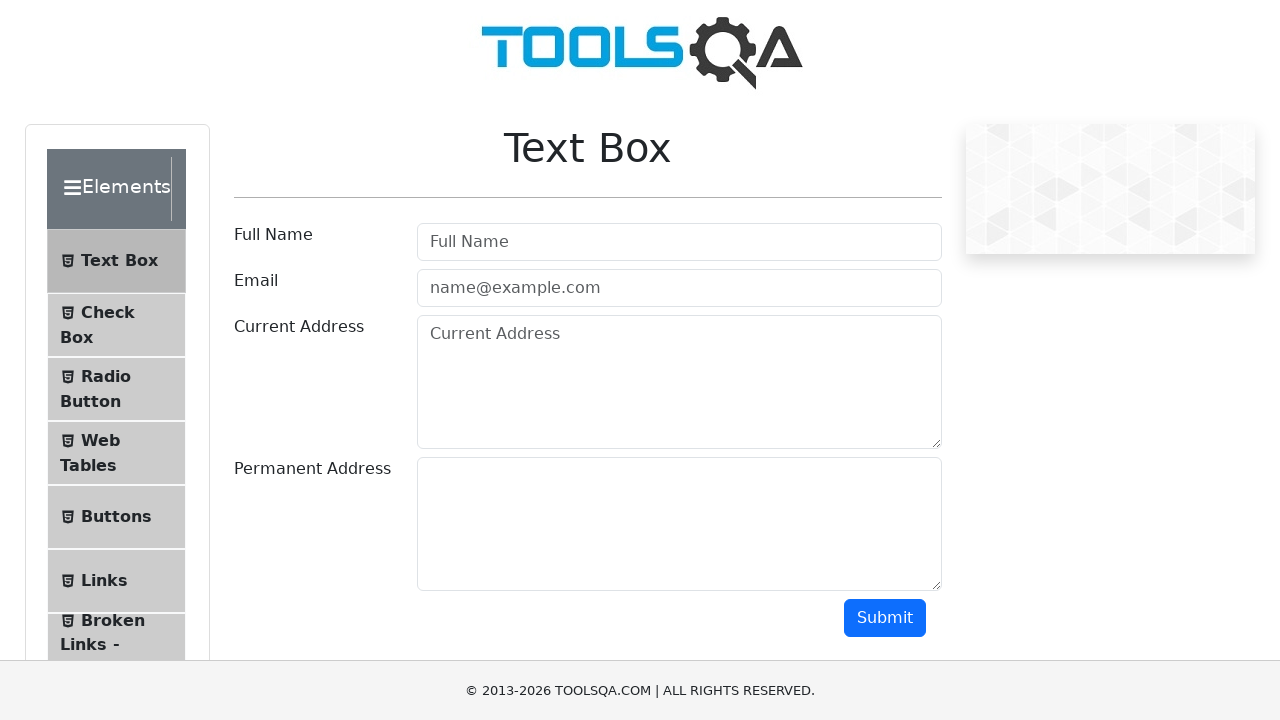

Filled userName field with 'Kallu Money' on #userName
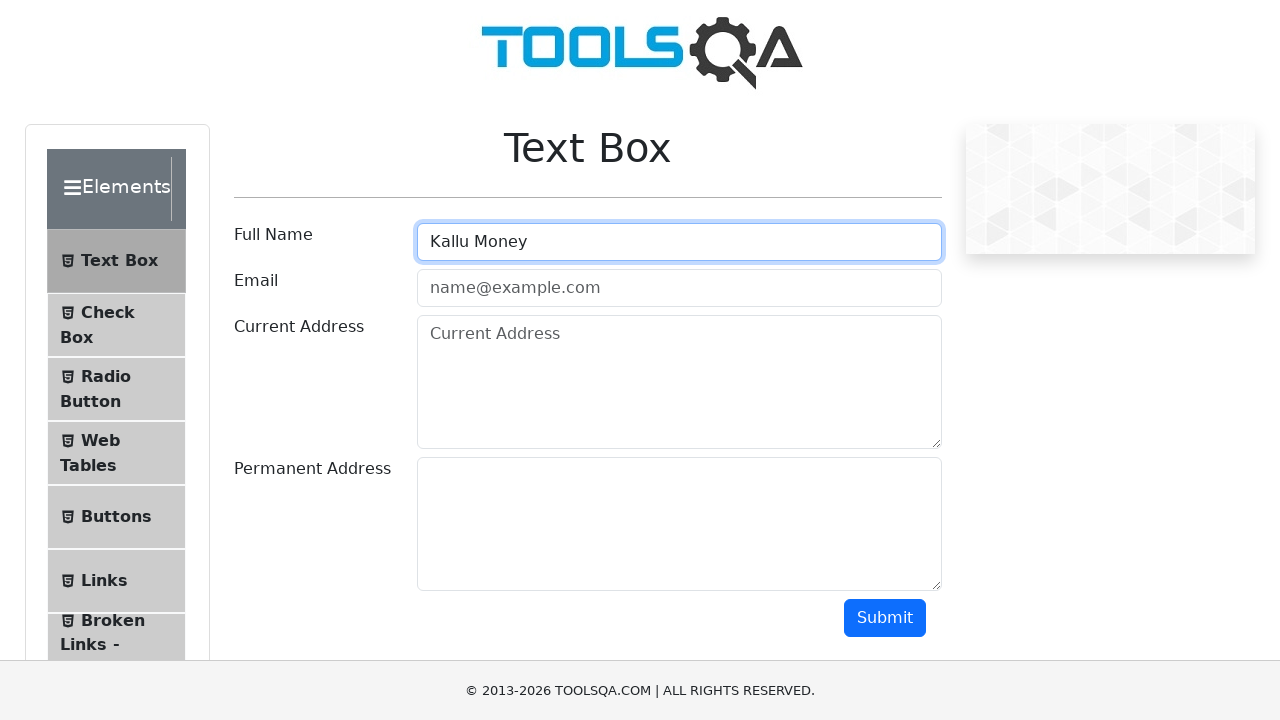

Filled userEmail field with 'Kallu@gmail.com' on #userEmail
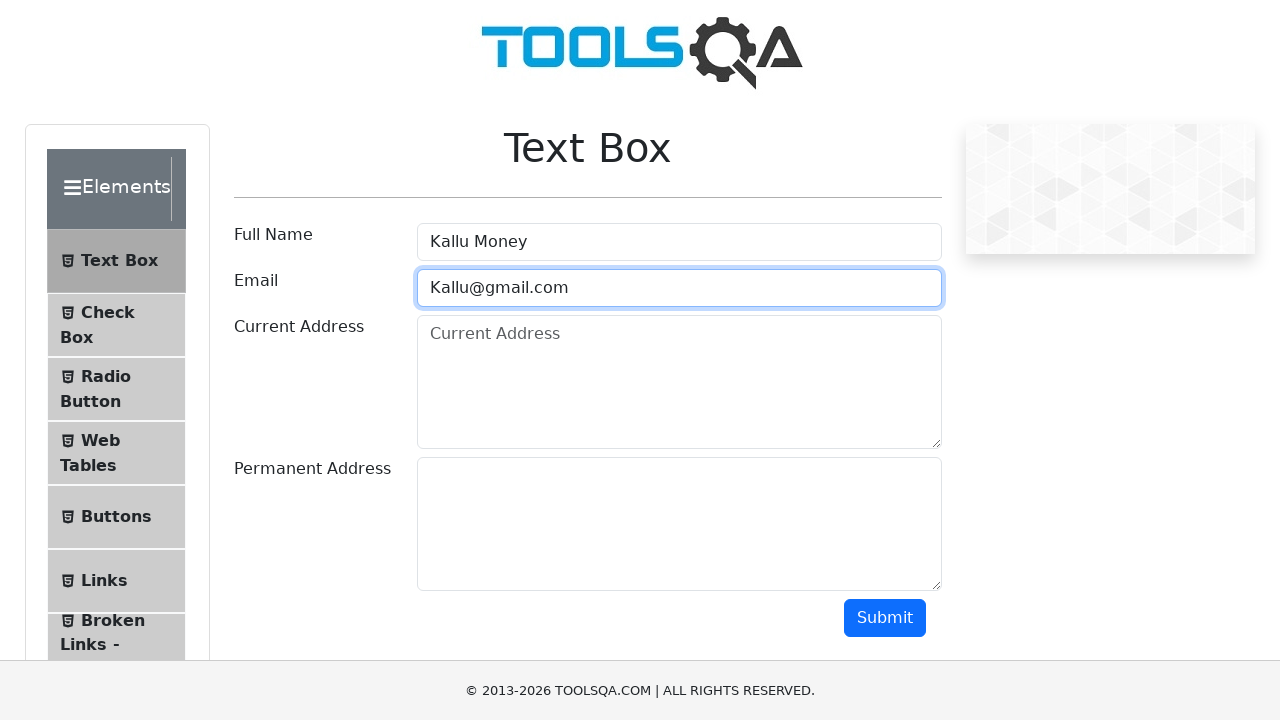

Filled currentAddress field with '123 street' on #currentAddress
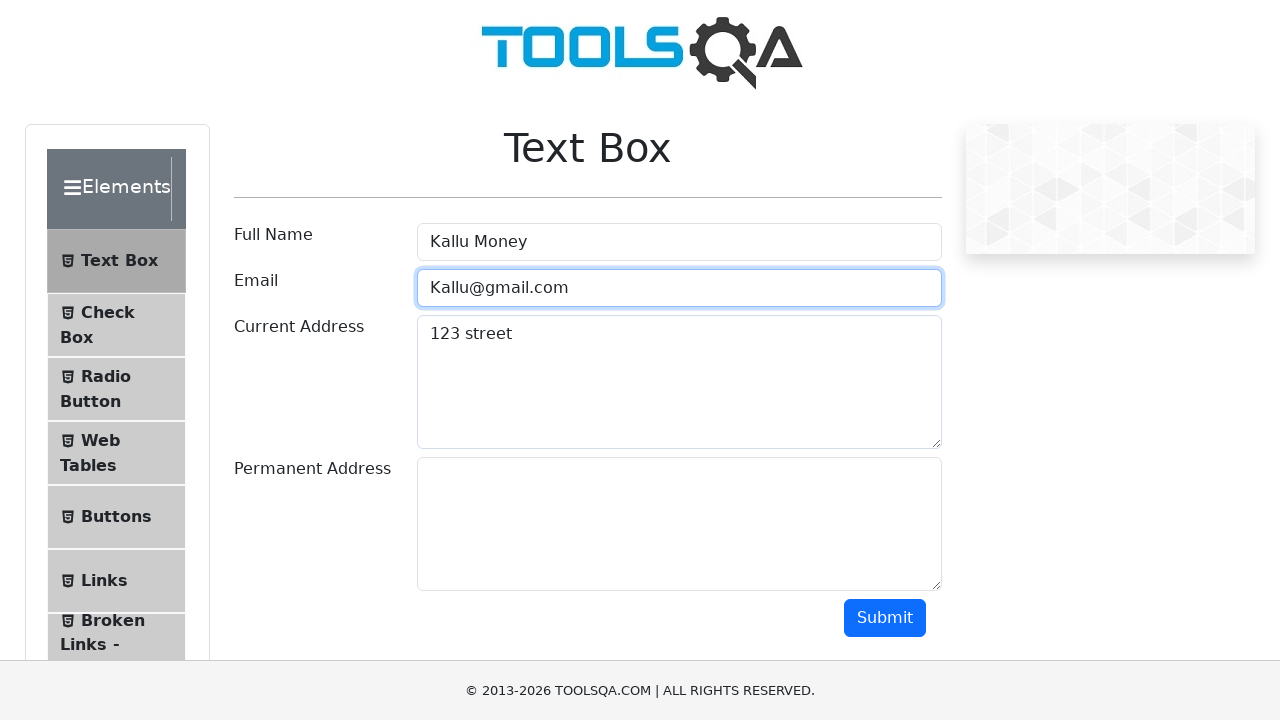

Filled permanentAddress field with 'Tukum' on #permanentAddress
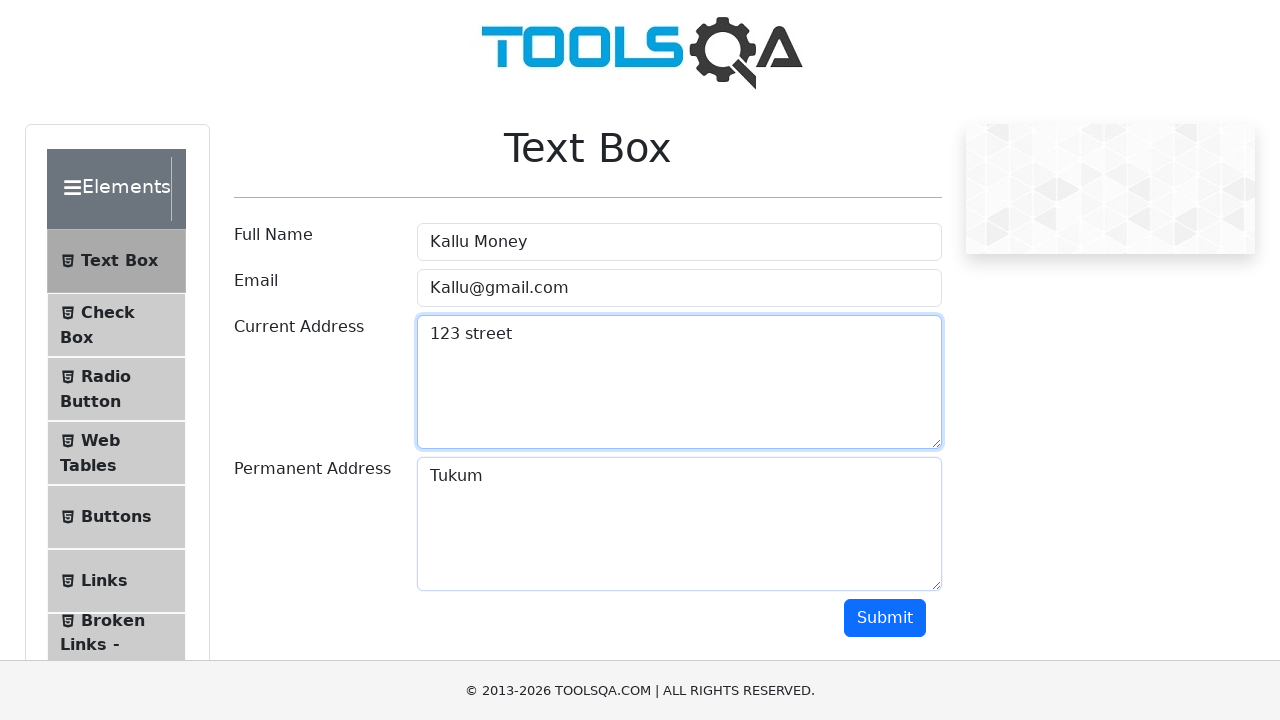

Clicked submit button to submit the form at (885, 618) on #submit
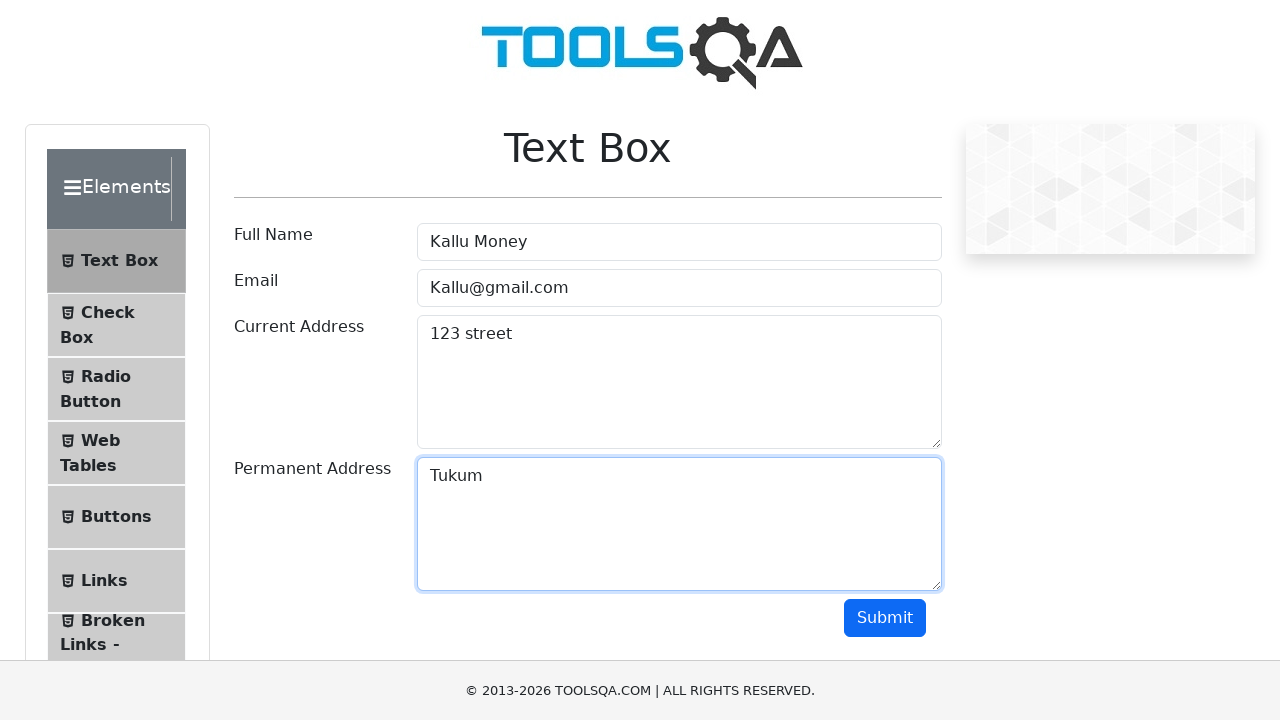

Clicked on Radio Button menu item at (106, 376) on xpath=//span[text()='Radio Button']
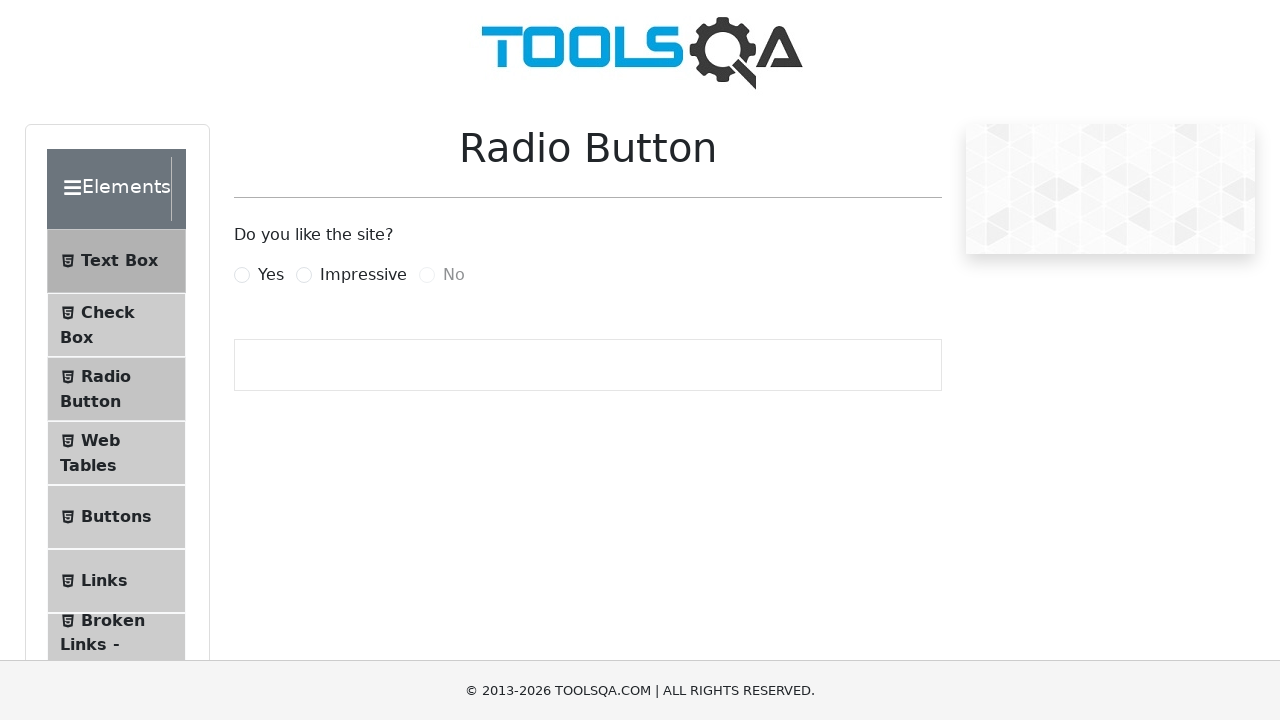

Clicked on Impressive radio button at (363, 275) on xpath=//label[text()='Impressive']
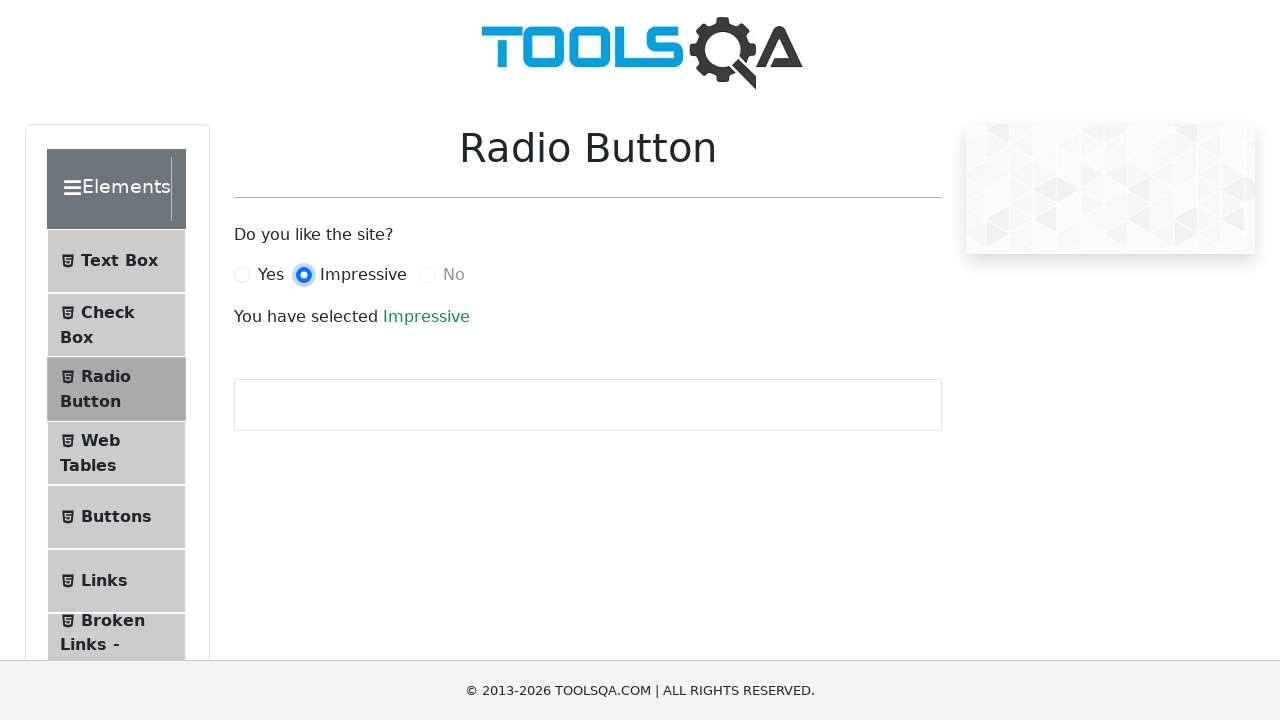

Success message appeared confirming Impressive radio button selection
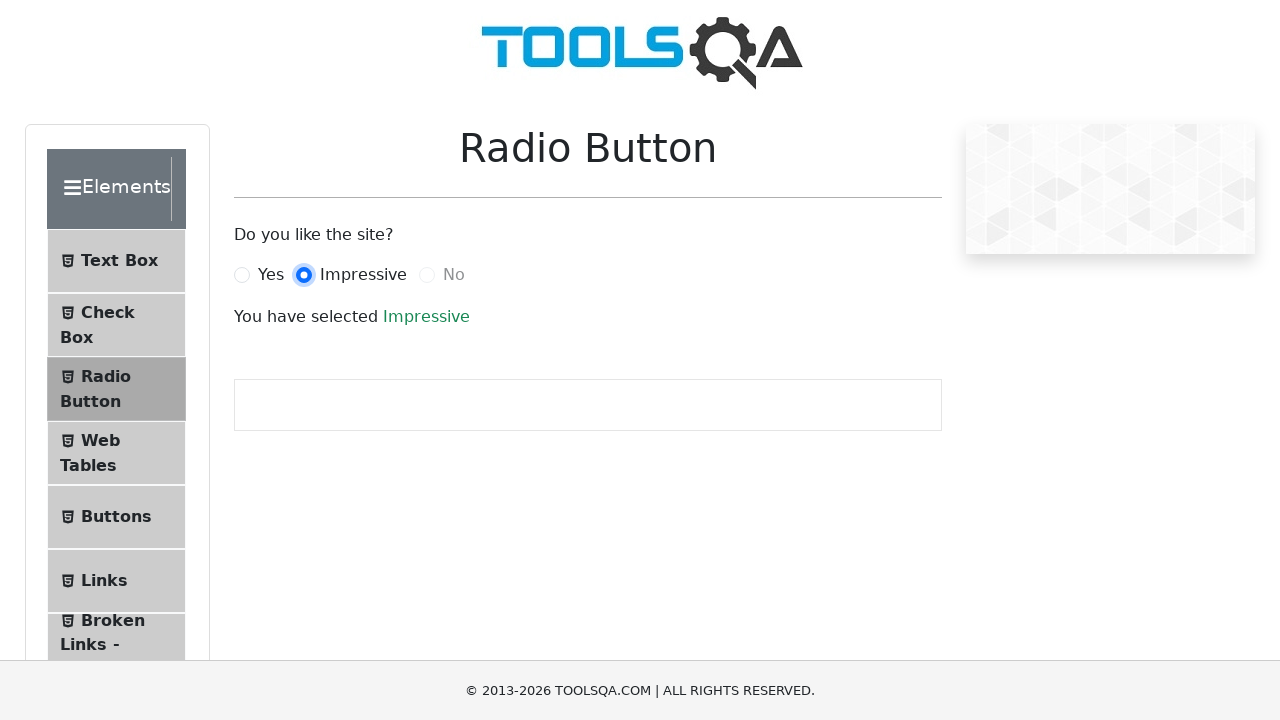

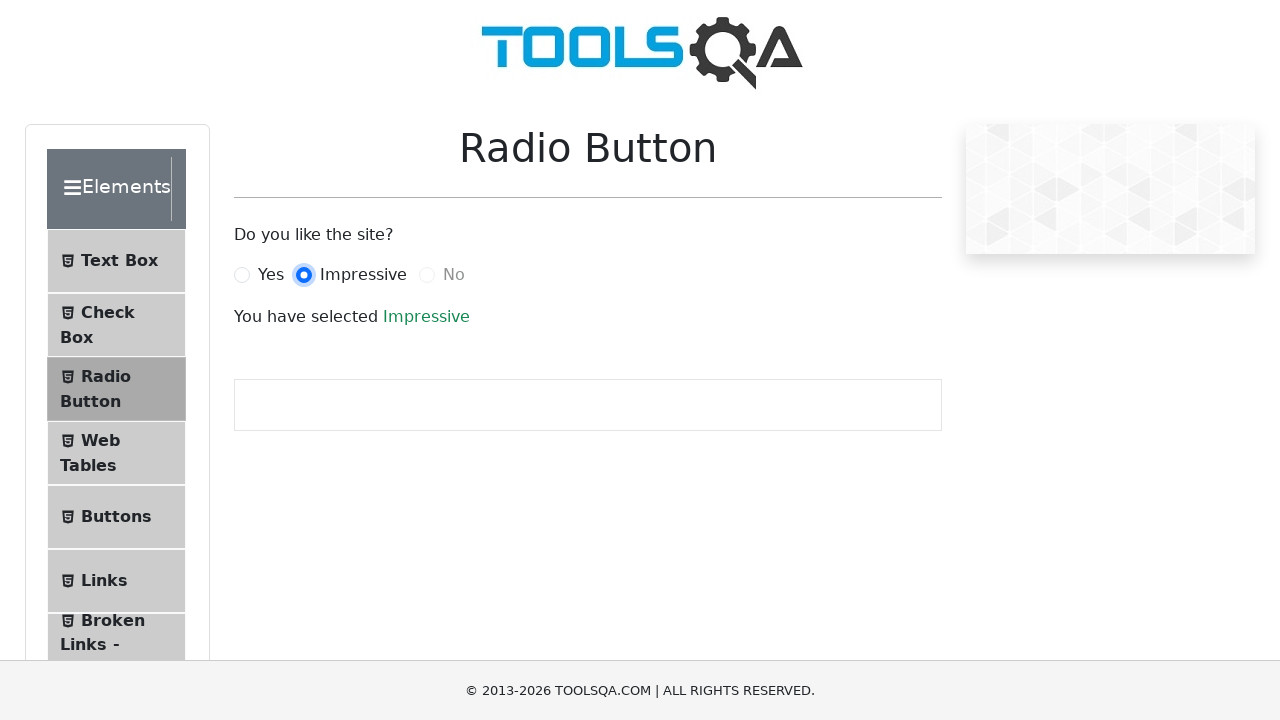